Tests that a todo item is removed if an empty text string is entered during editing.

Starting URL: https://demo.playwright.dev/todomvc

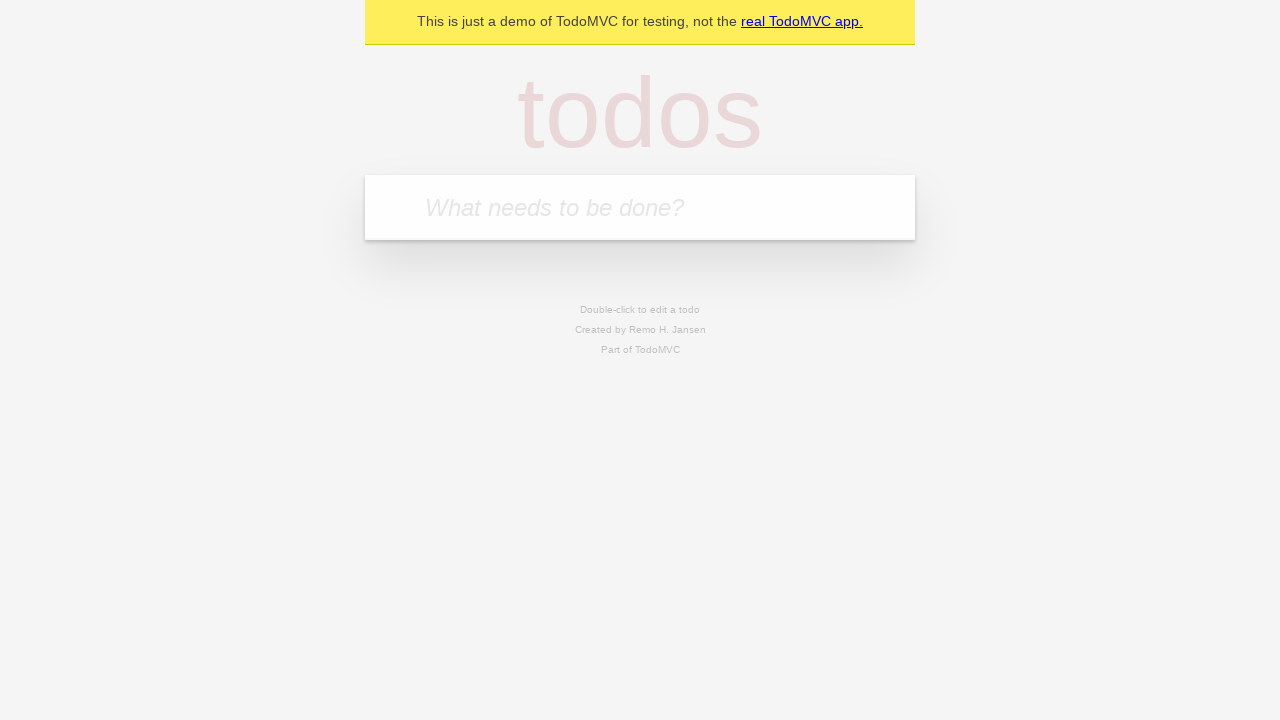

Filled first todo input with 'buy some cheese' on internal:attr=[placeholder="What needs to be done?"i]
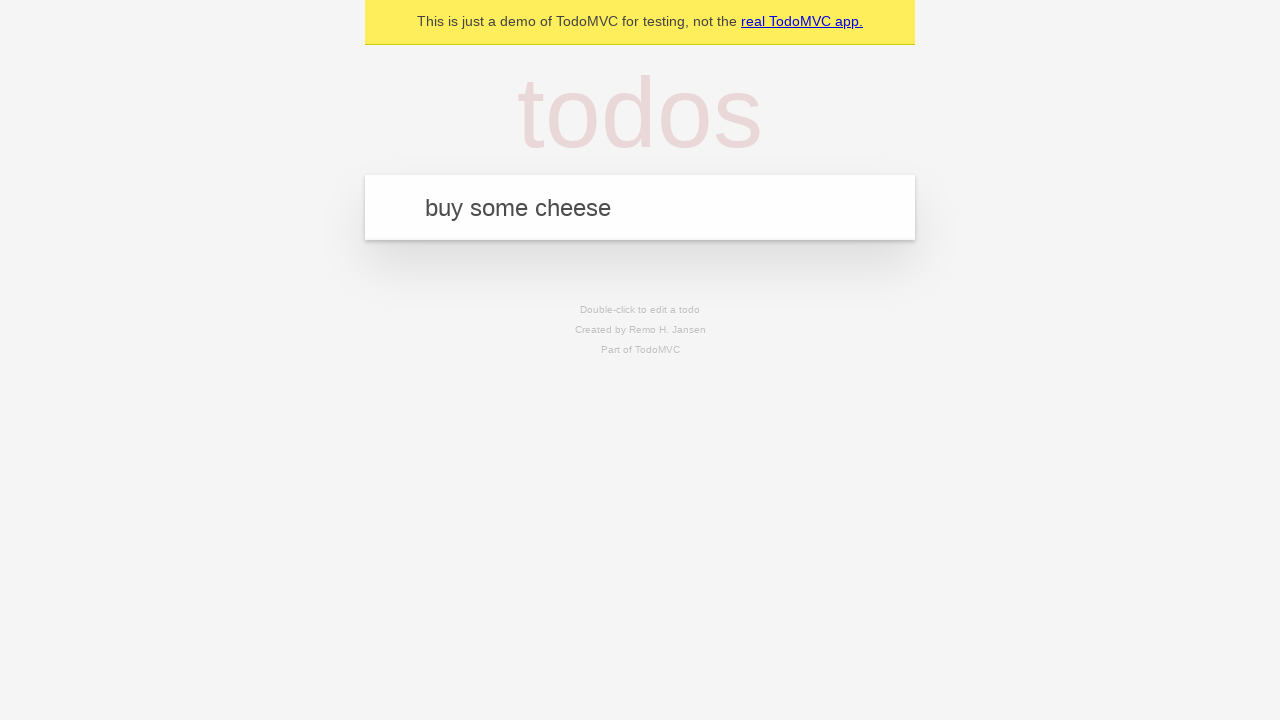

Pressed Enter to create first todo item on internal:attr=[placeholder="What needs to be done?"i]
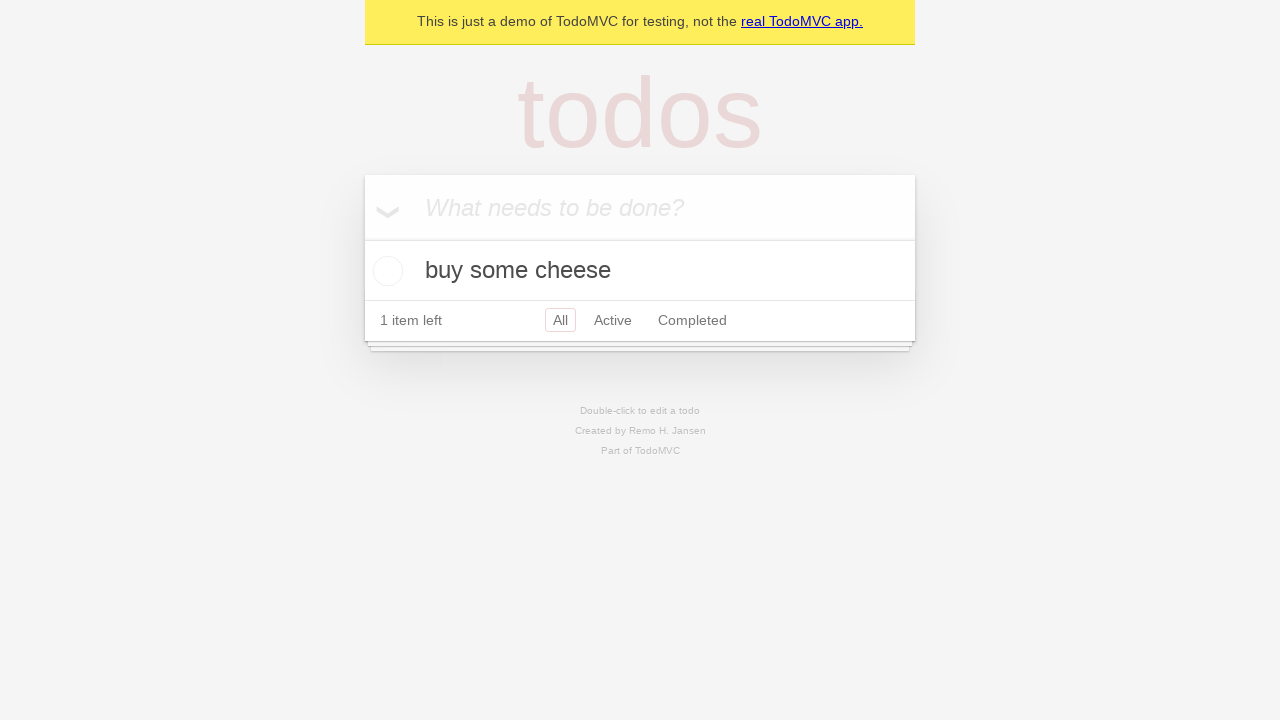

Filled second todo input with 'feed the cat' on internal:attr=[placeholder="What needs to be done?"i]
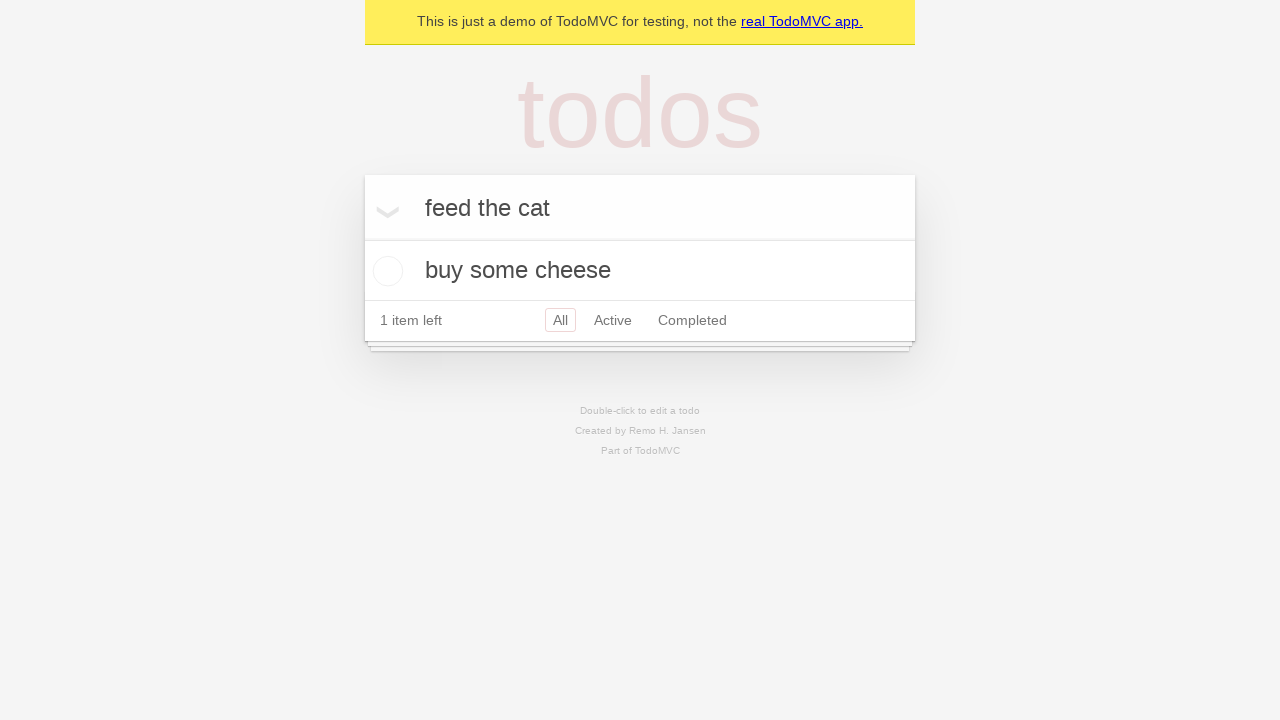

Pressed Enter to create second todo item on internal:attr=[placeholder="What needs to be done?"i]
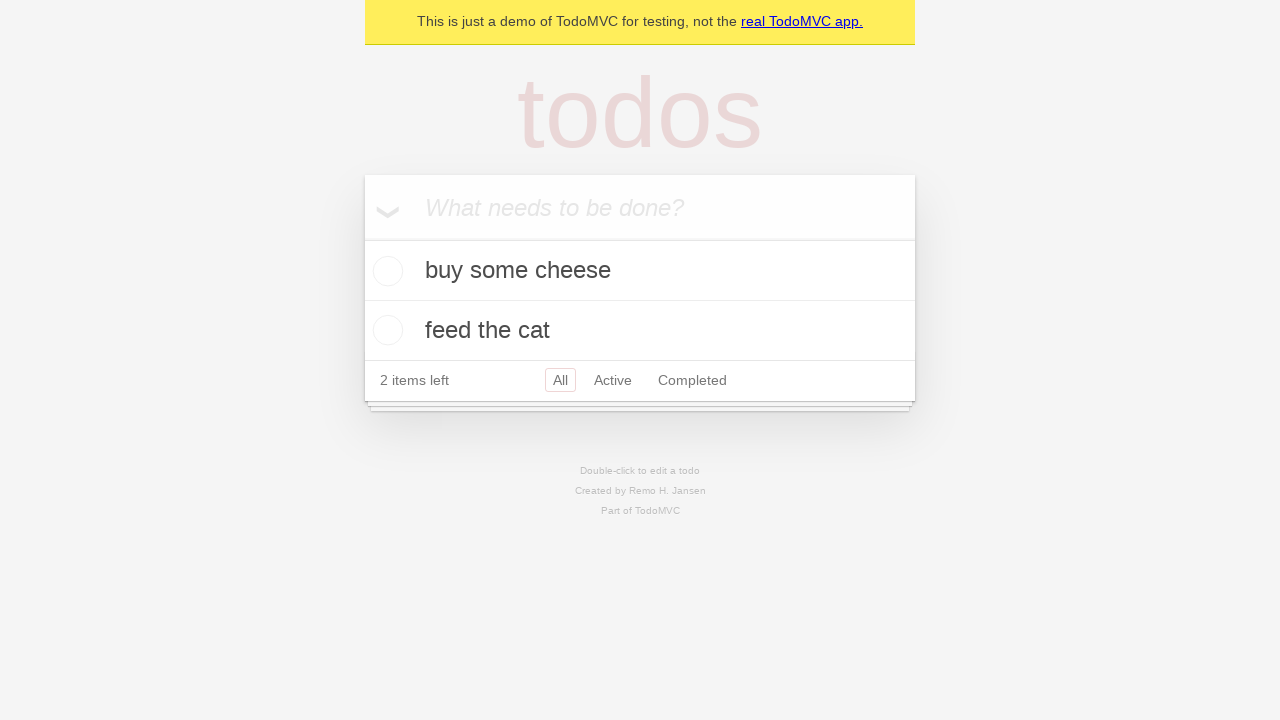

Filled third todo input with 'book a doctors appointment' on internal:attr=[placeholder="What needs to be done?"i]
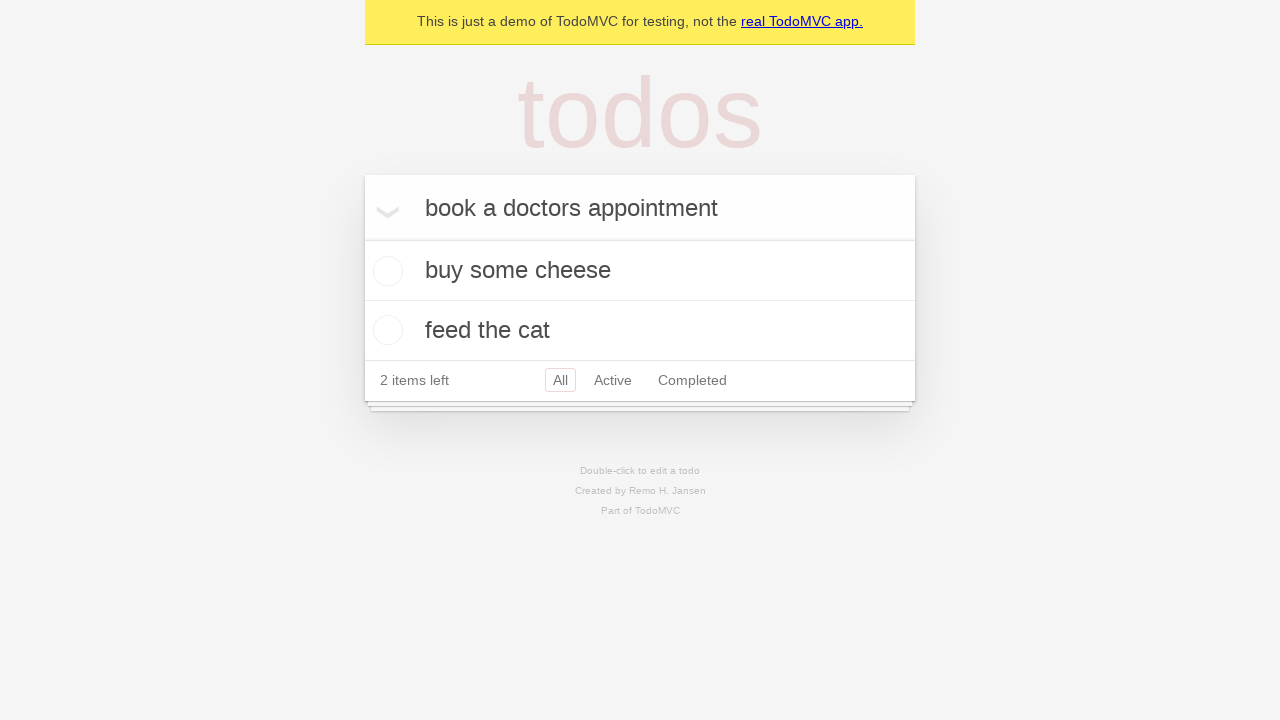

Pressed Enter to create third todo item on internal:attr=[placeholder="What needs to be done?"i]
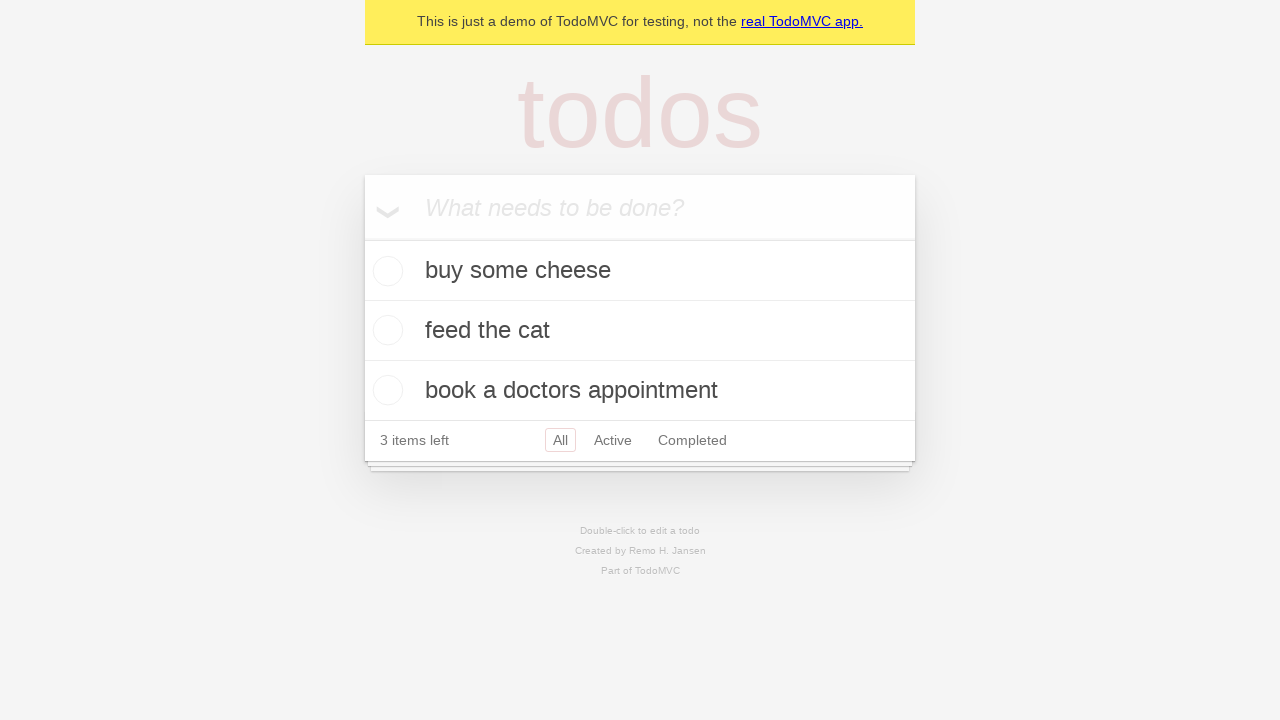

Double-clicked second todo item to enter edit mode at (640, 331) on internal:testid=[data-testid="todo-item"s] >> nth=1
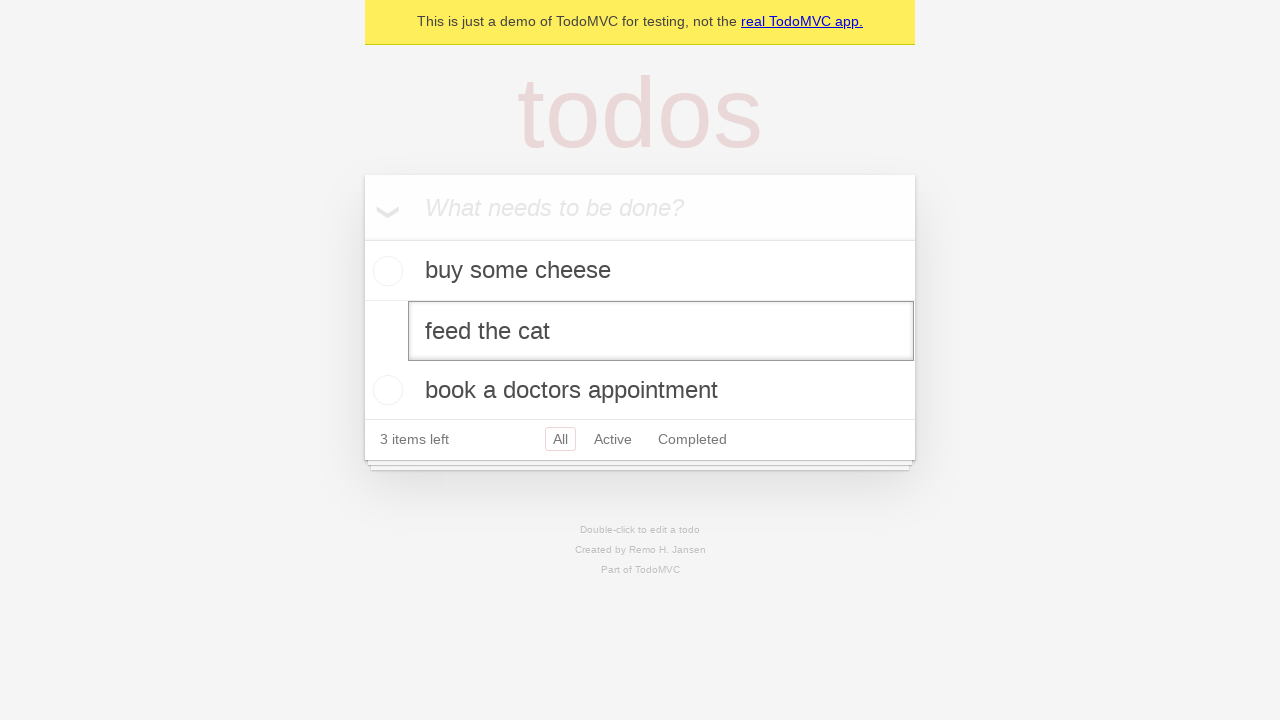

Cleared the text in the edit field for second todo item on internal:testid=[data-testid="todo-item"s] >> nth=1 >> internal:role=textbox[nam
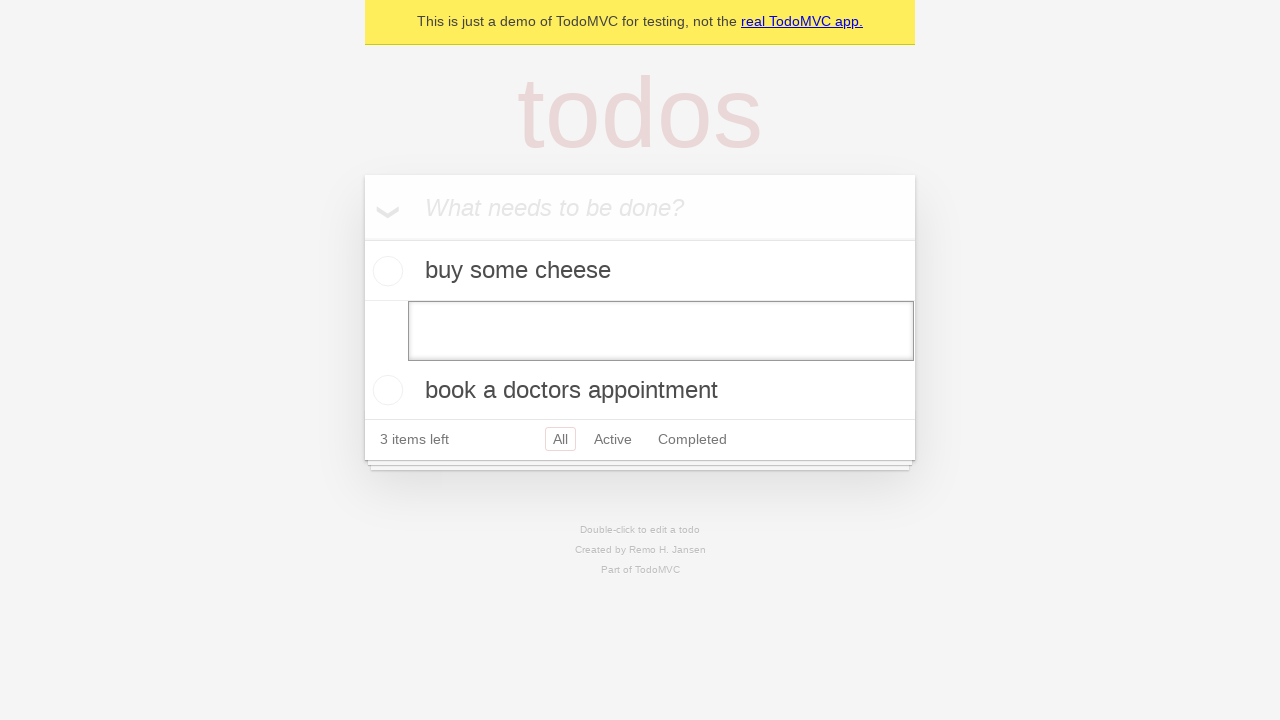

Pressed Enter to submit empty text, removing the todo item on internal:testid=[data-testid="todo-item"s] >> nth=1 >> internal:role=textbox[nam
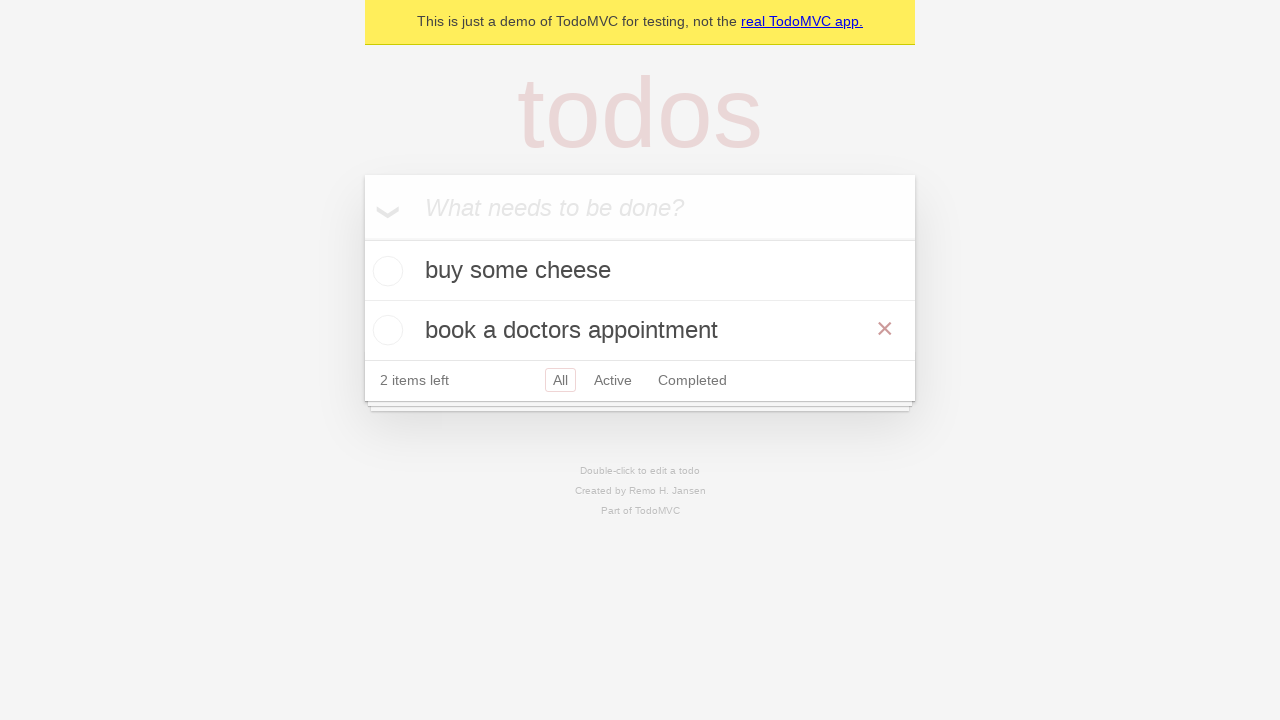

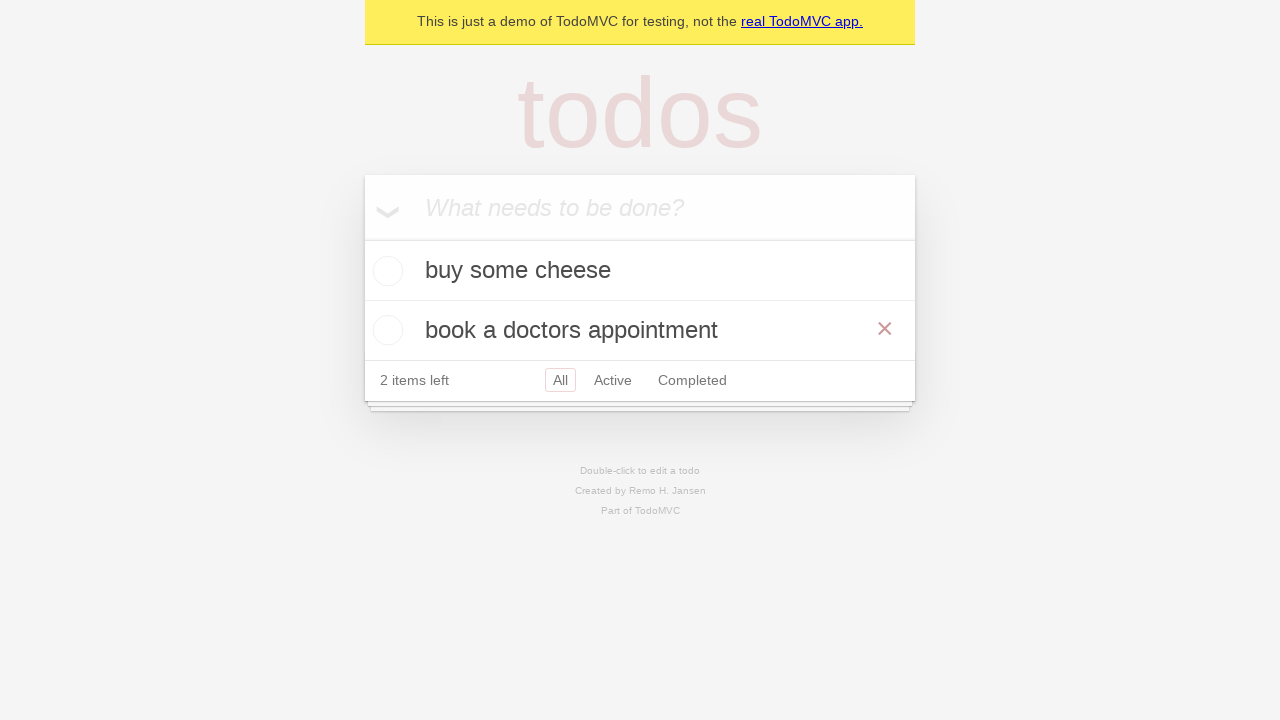